Tests drag and drop functionality by dragging a price slider element horizontally by 200 pixels

Starting URL: https://omayo.blogspot.com/p/page3.html

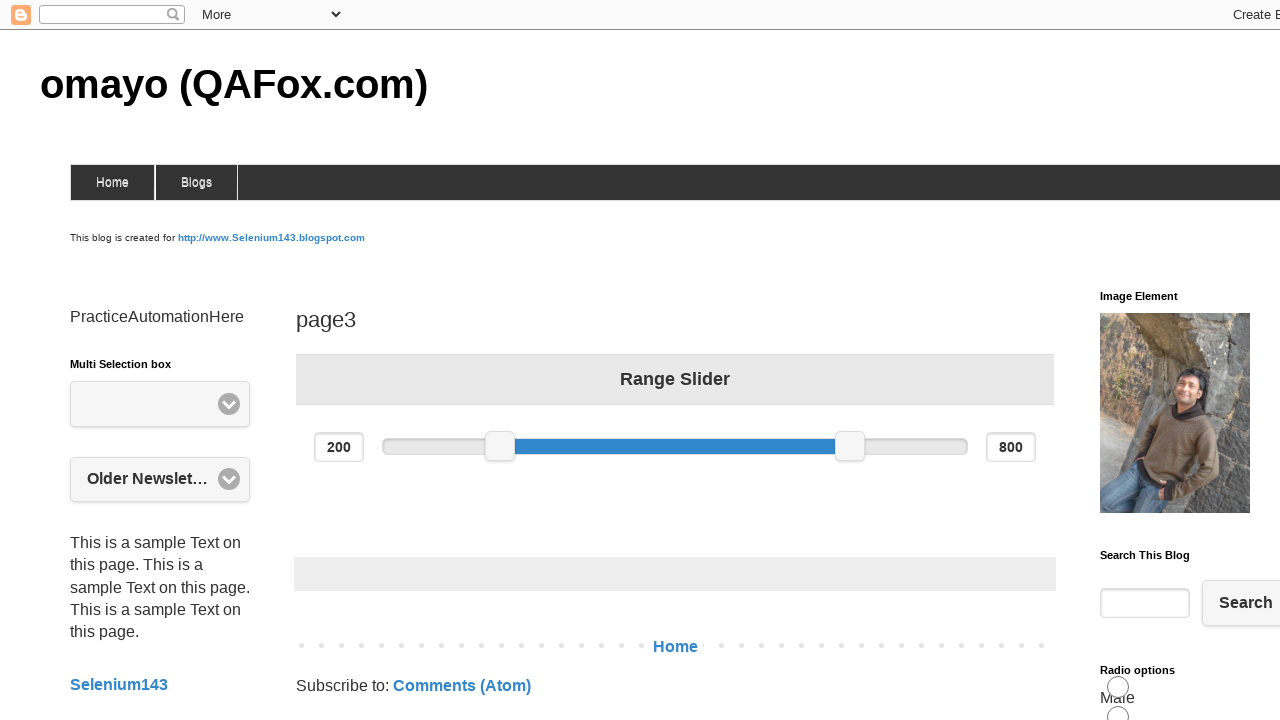

Located price slider element
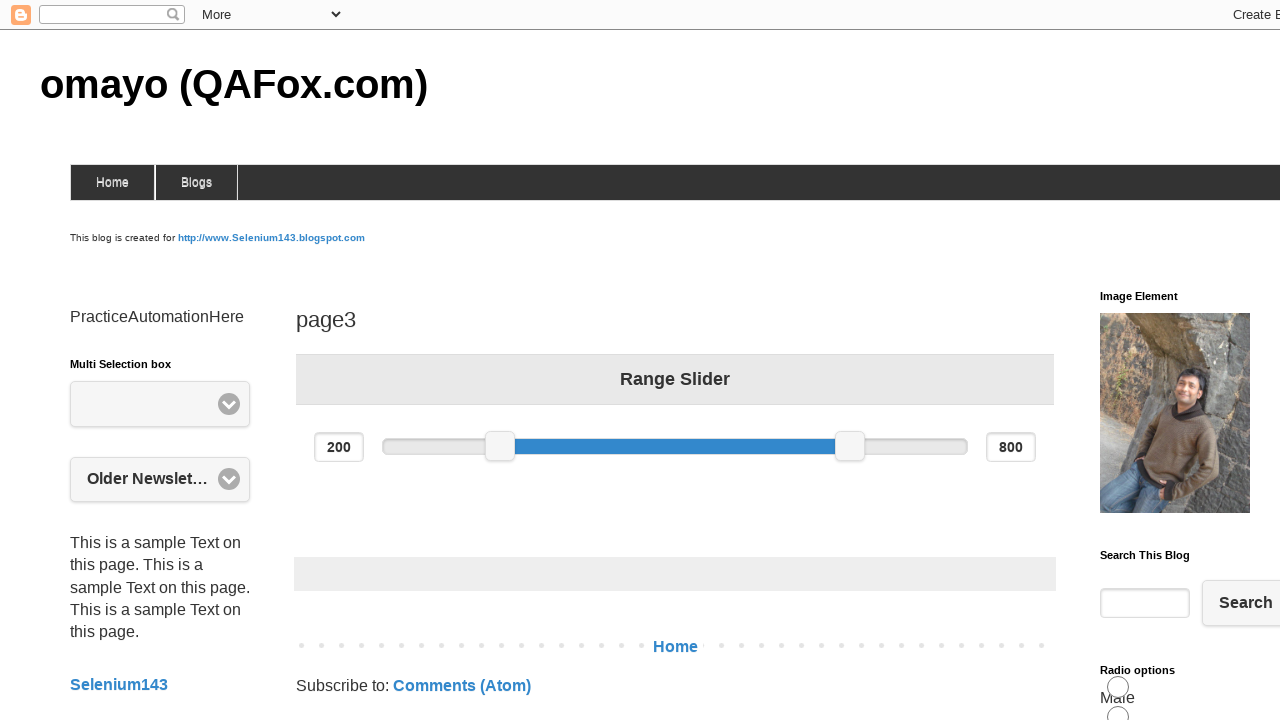

Price slider element is now visible
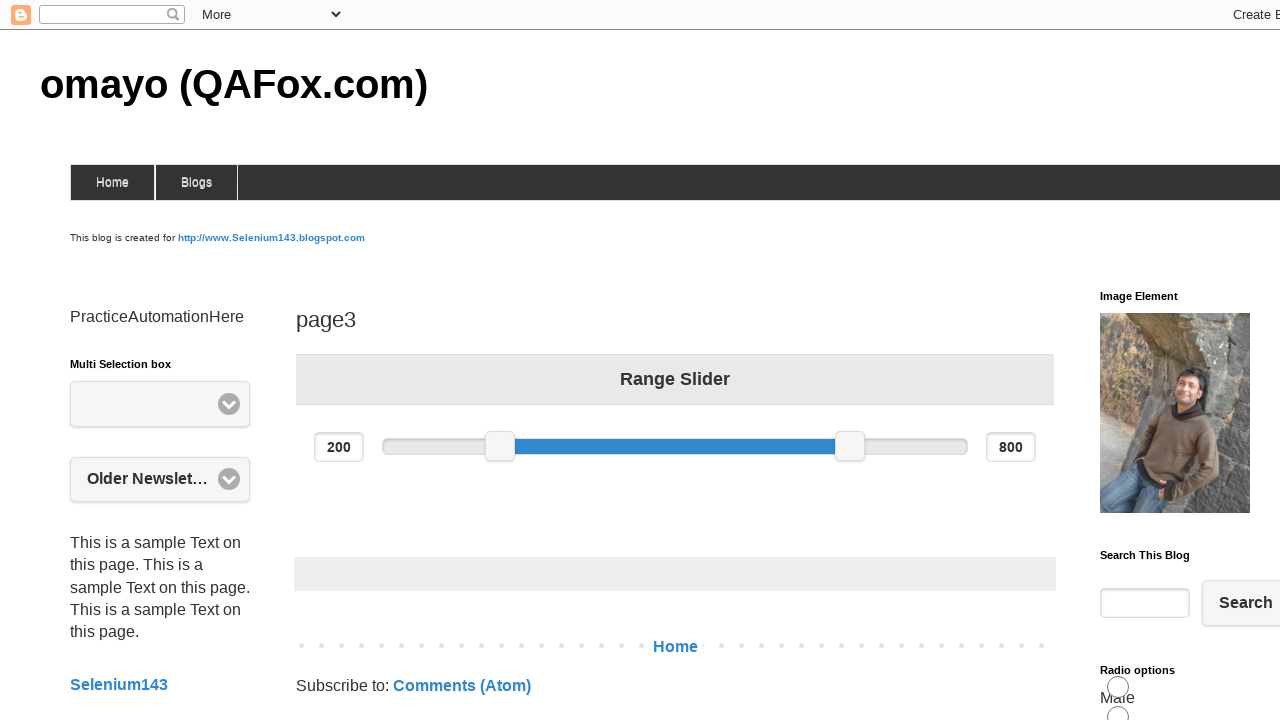

Retrieved bounding box coordinates of price slider
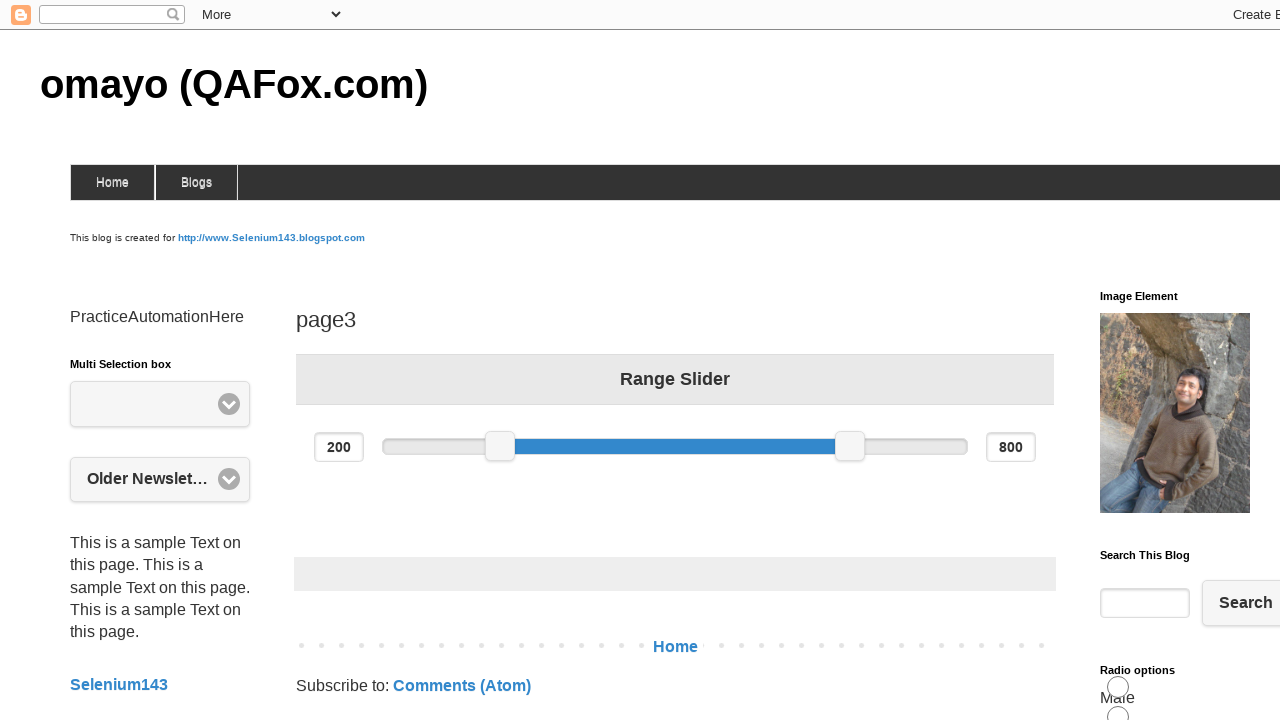

Moved mouse to center of price slider element at (500, 446)
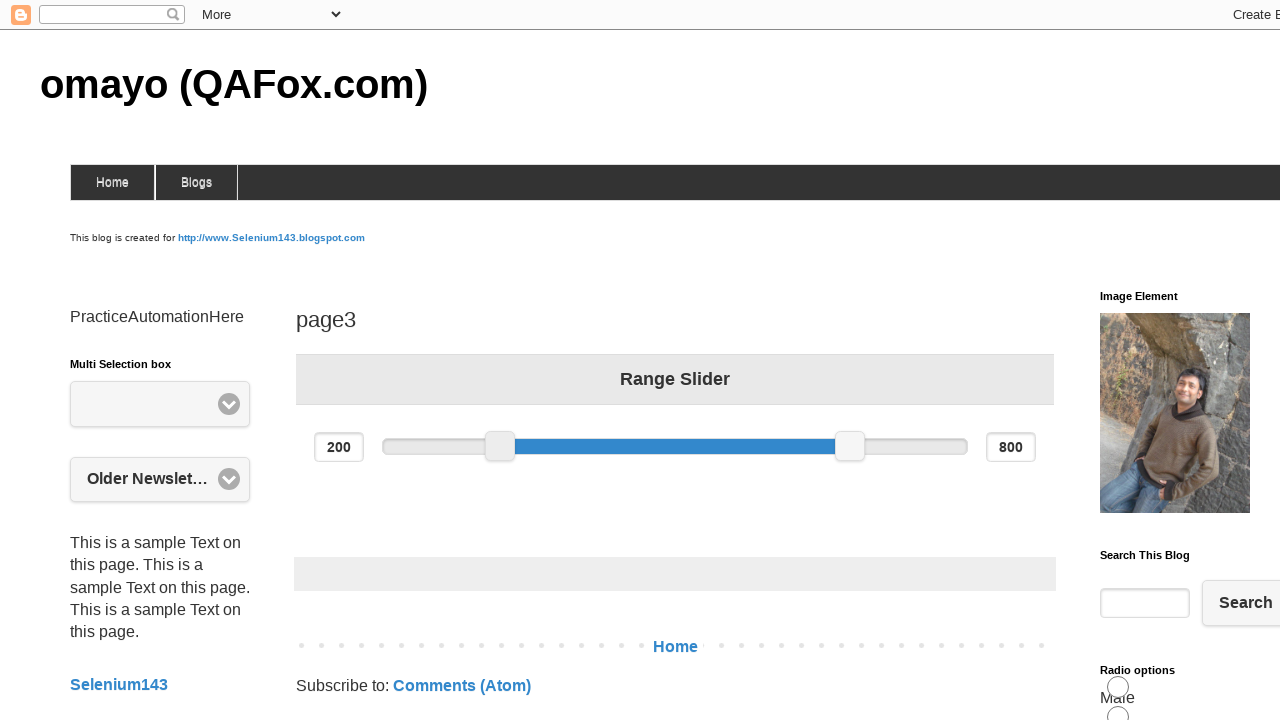

Pressed down mouse button on price slider at (500, 446)
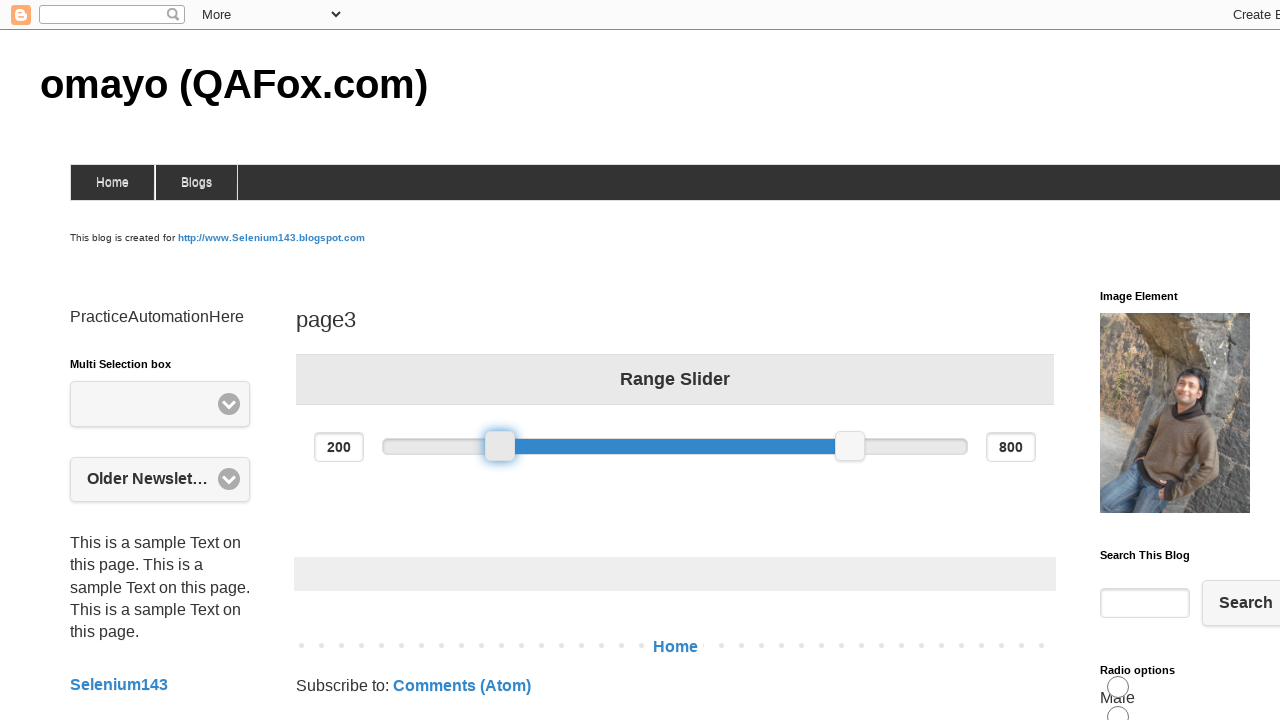

Dragged price slider 200 pixels to the right at (700, 446)
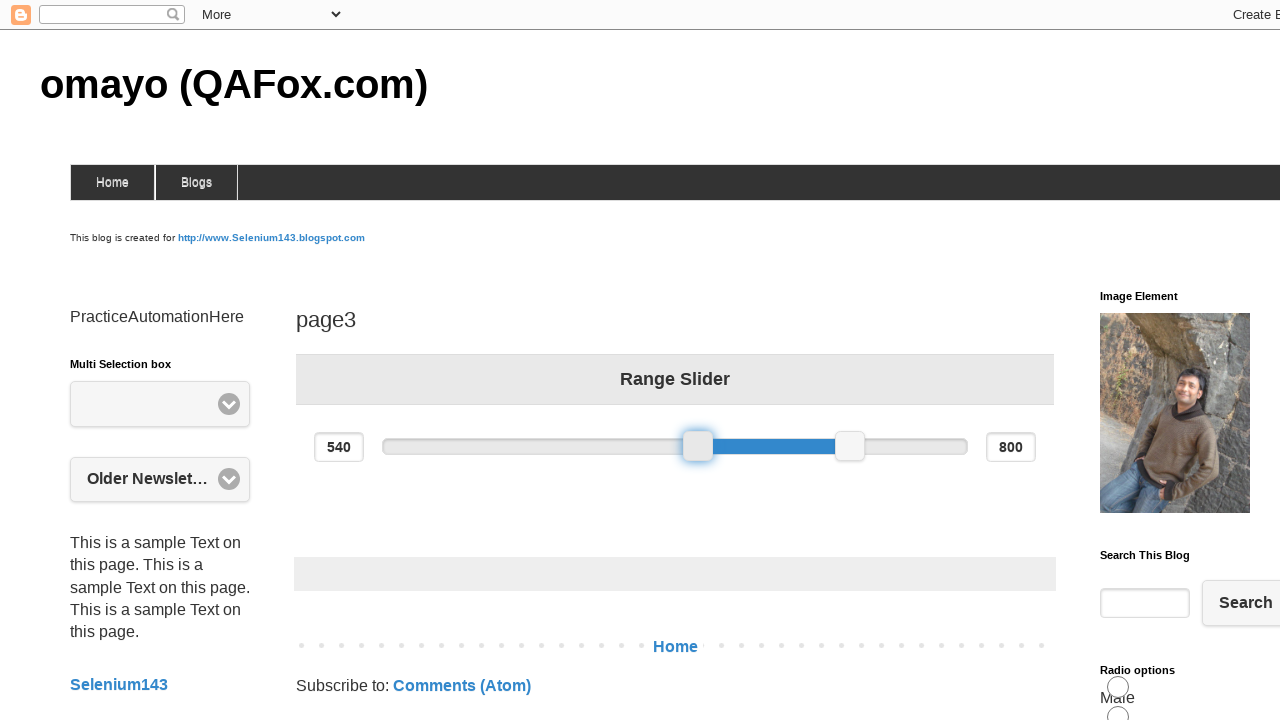

Released mouse button to complete drag and drop at (700, 446)
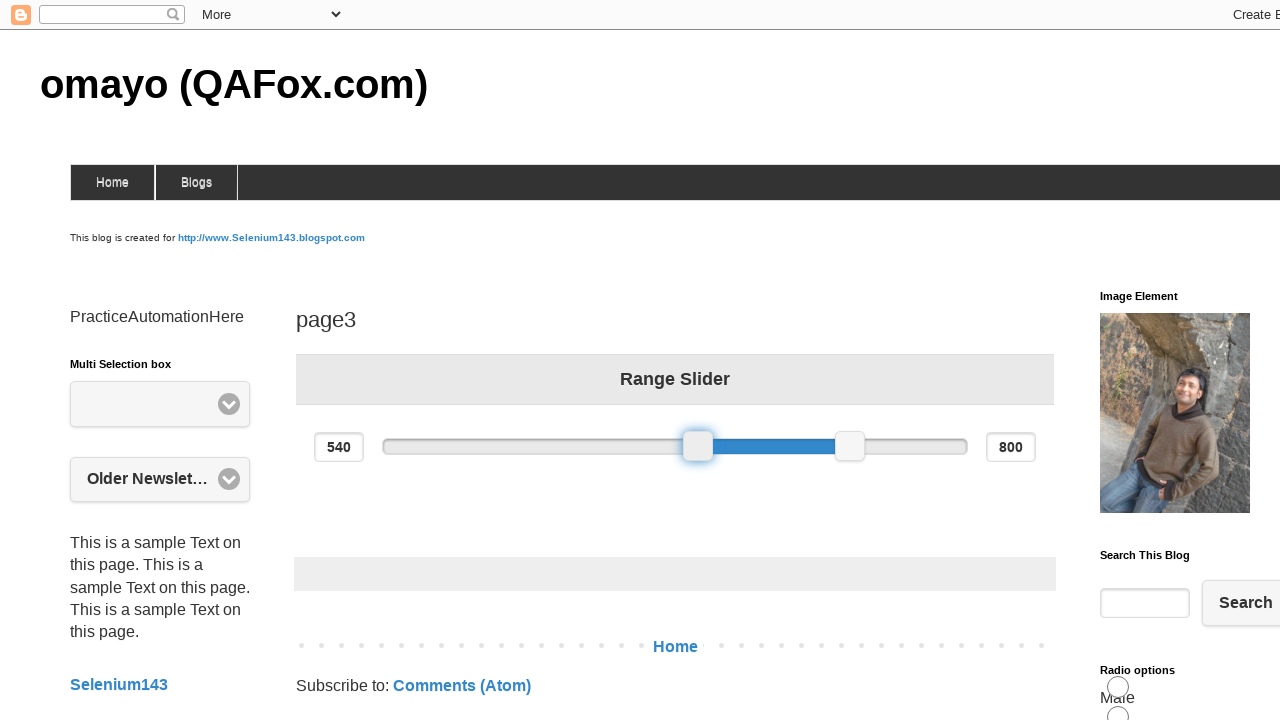

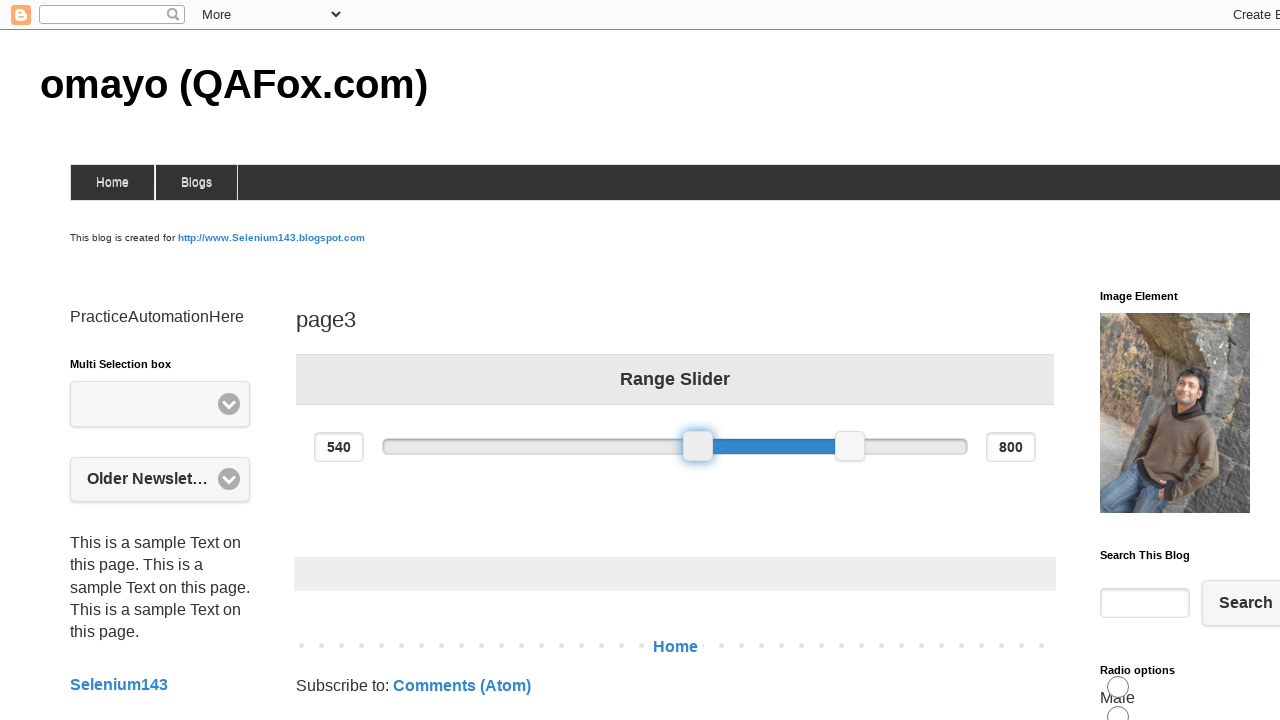